Tests that hours per week can be entered and submitted by filling the input field and clicking the Continue button

Starting URL: https://www.gov.uk/calculate-your-holiday-entitlement/y/irregular-hours-and-part-year/2025-03-03

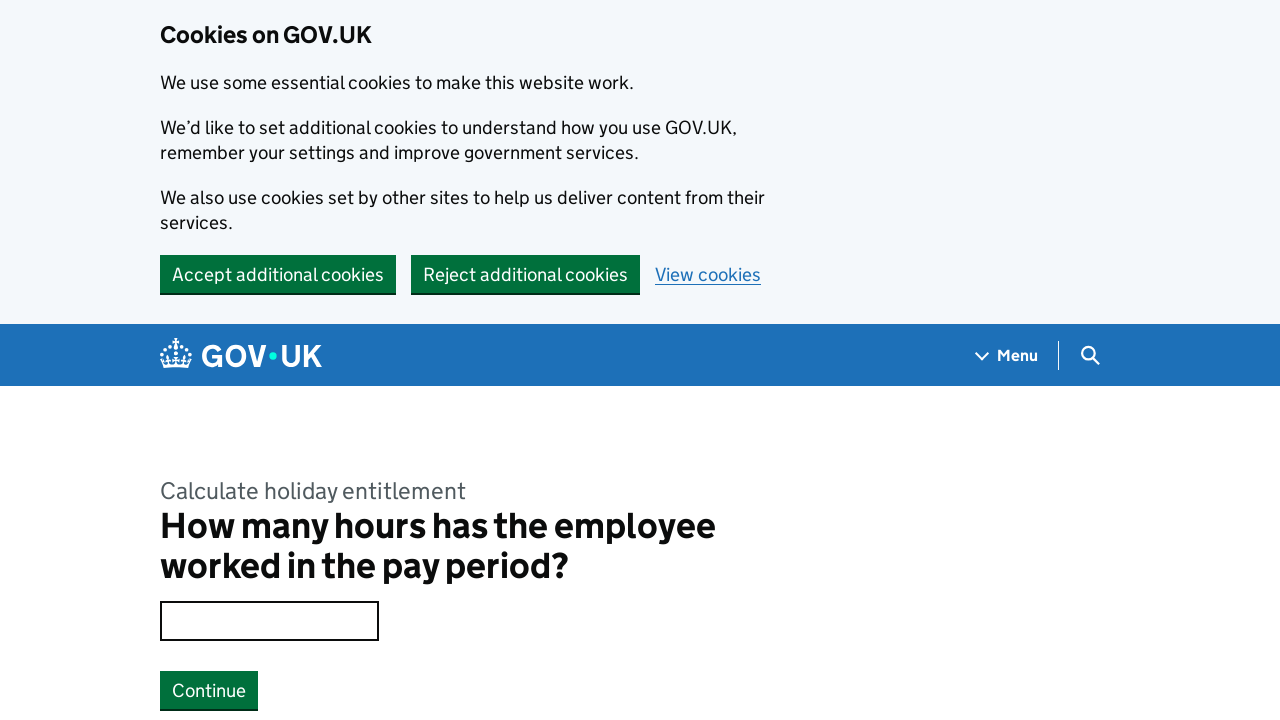

Filled hours per week input field with '37.5' on .govuk-input
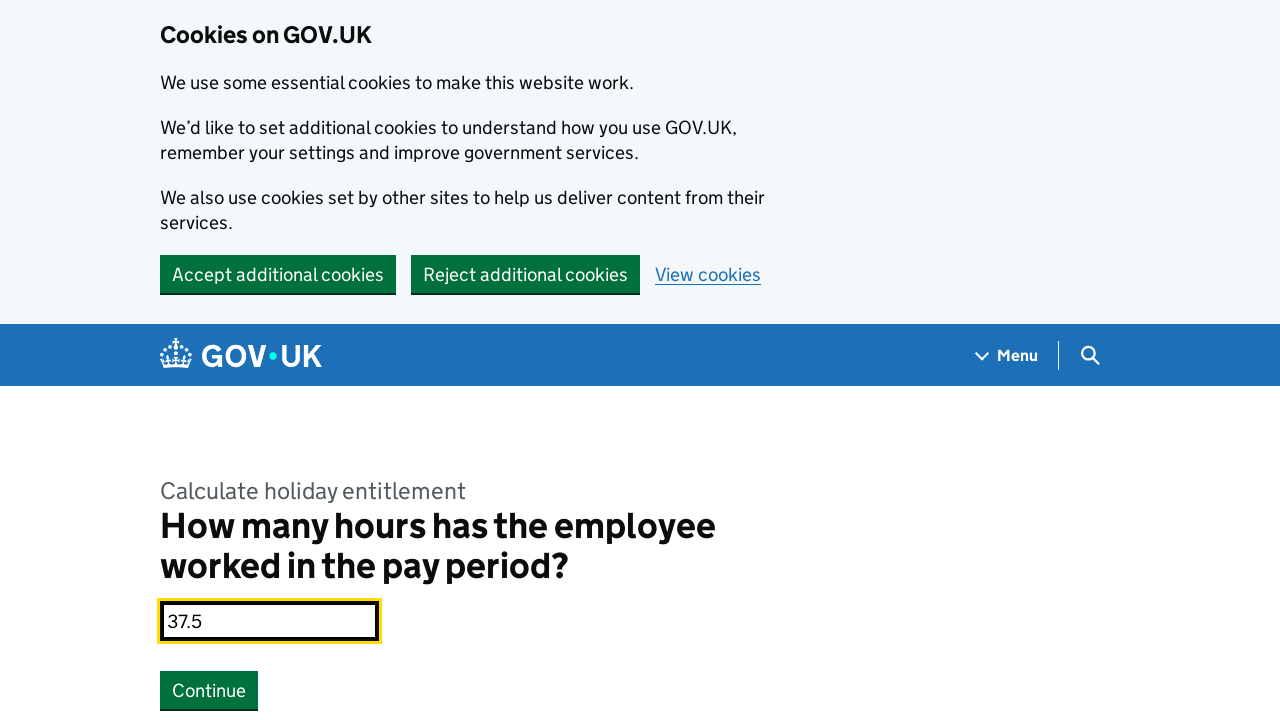

Clicked Continue button to submit hours per week at (209, 690) on internal:role=button[name="Continue"i]
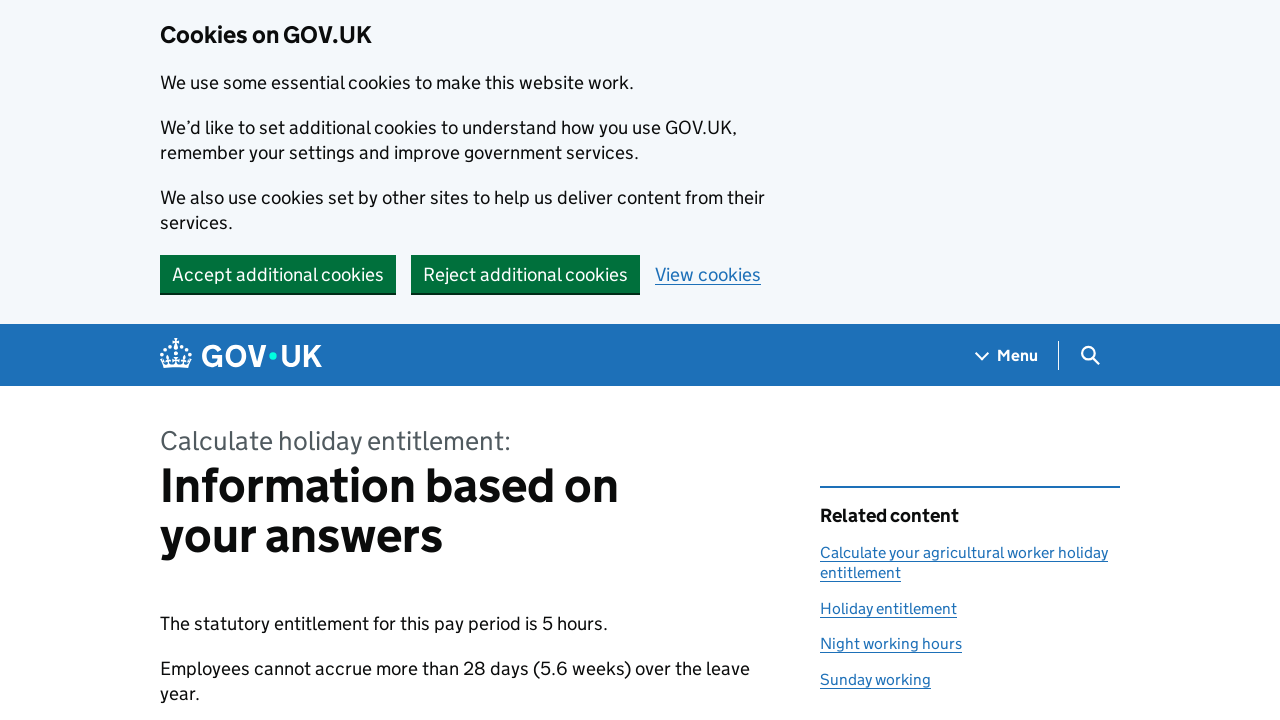

Navigated to results page with hours per week value of 37.5
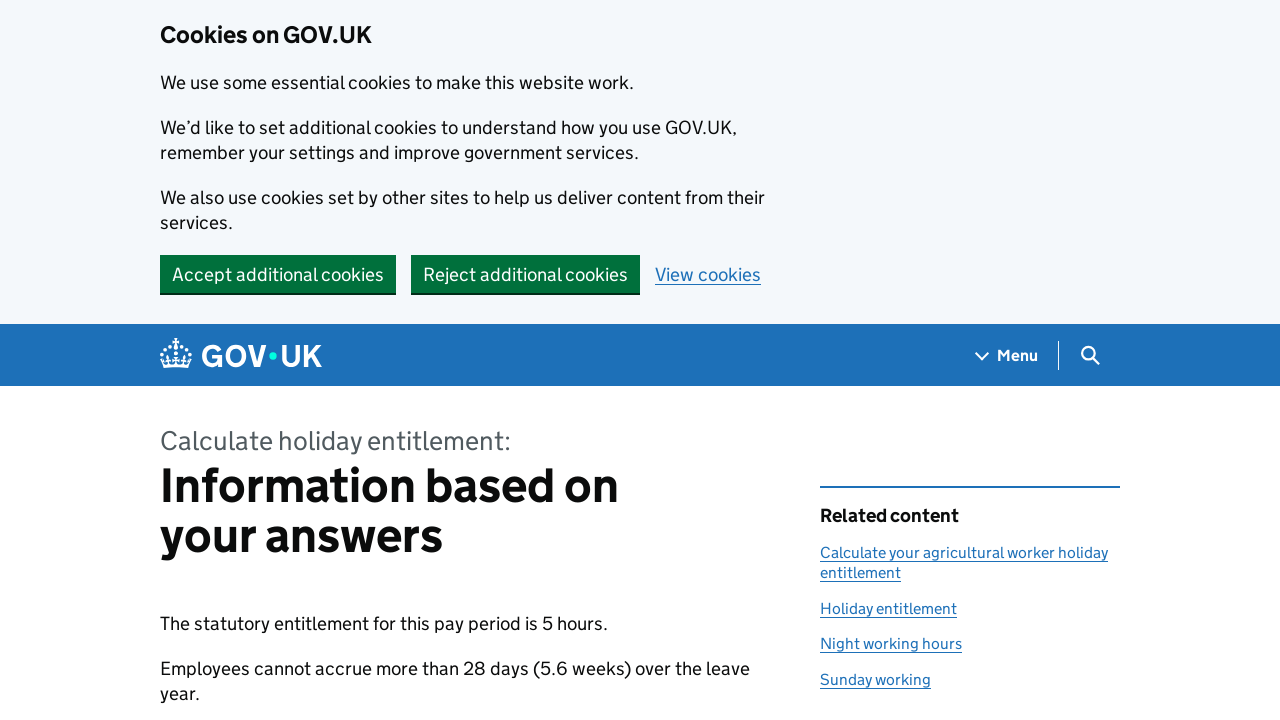

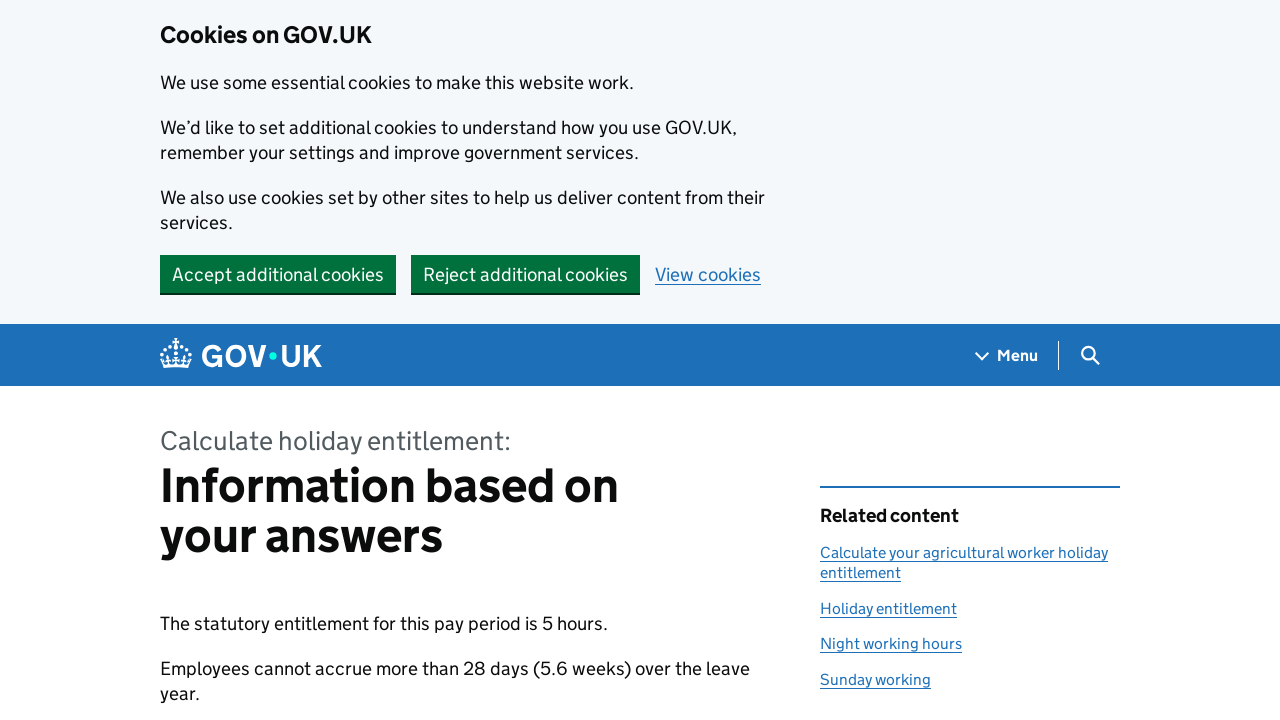